Tests Shadow DOM interaction on a test automation practice site by locating a shadow root element and filling a text input within it.

Starting URL: https://testautomationpractice.blogspot.com/

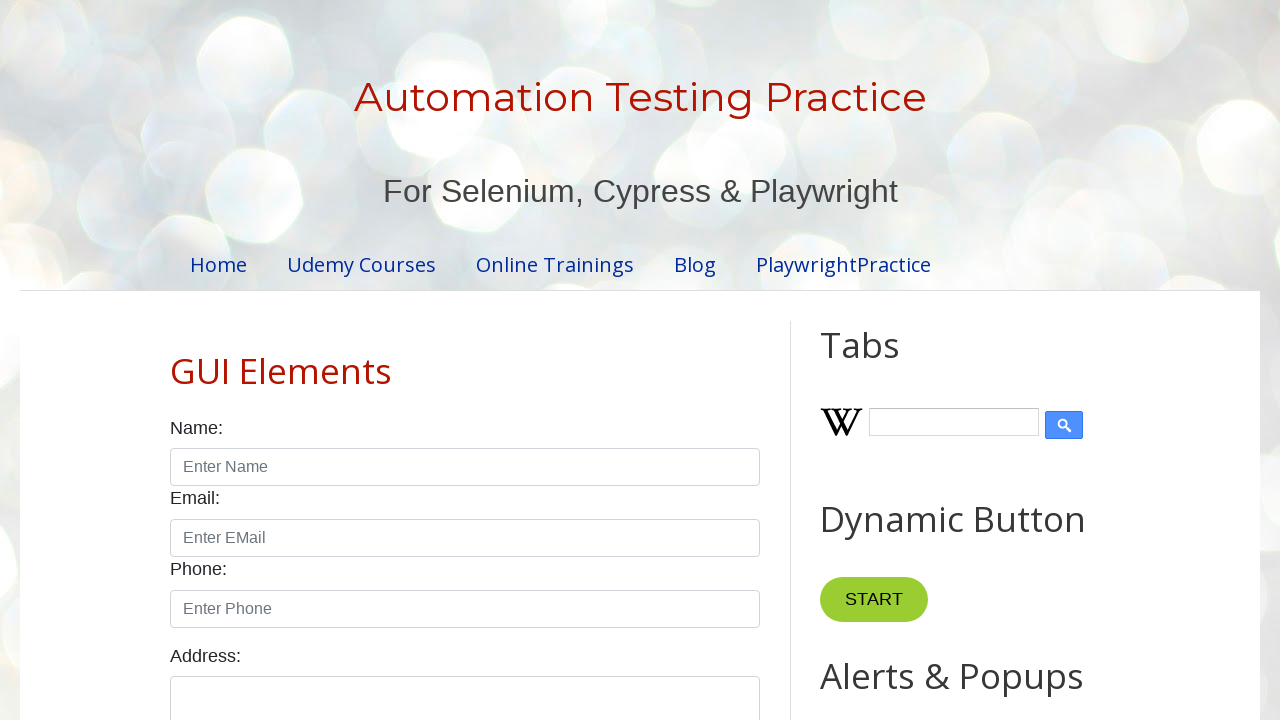

Set viewport size to 1920x1080
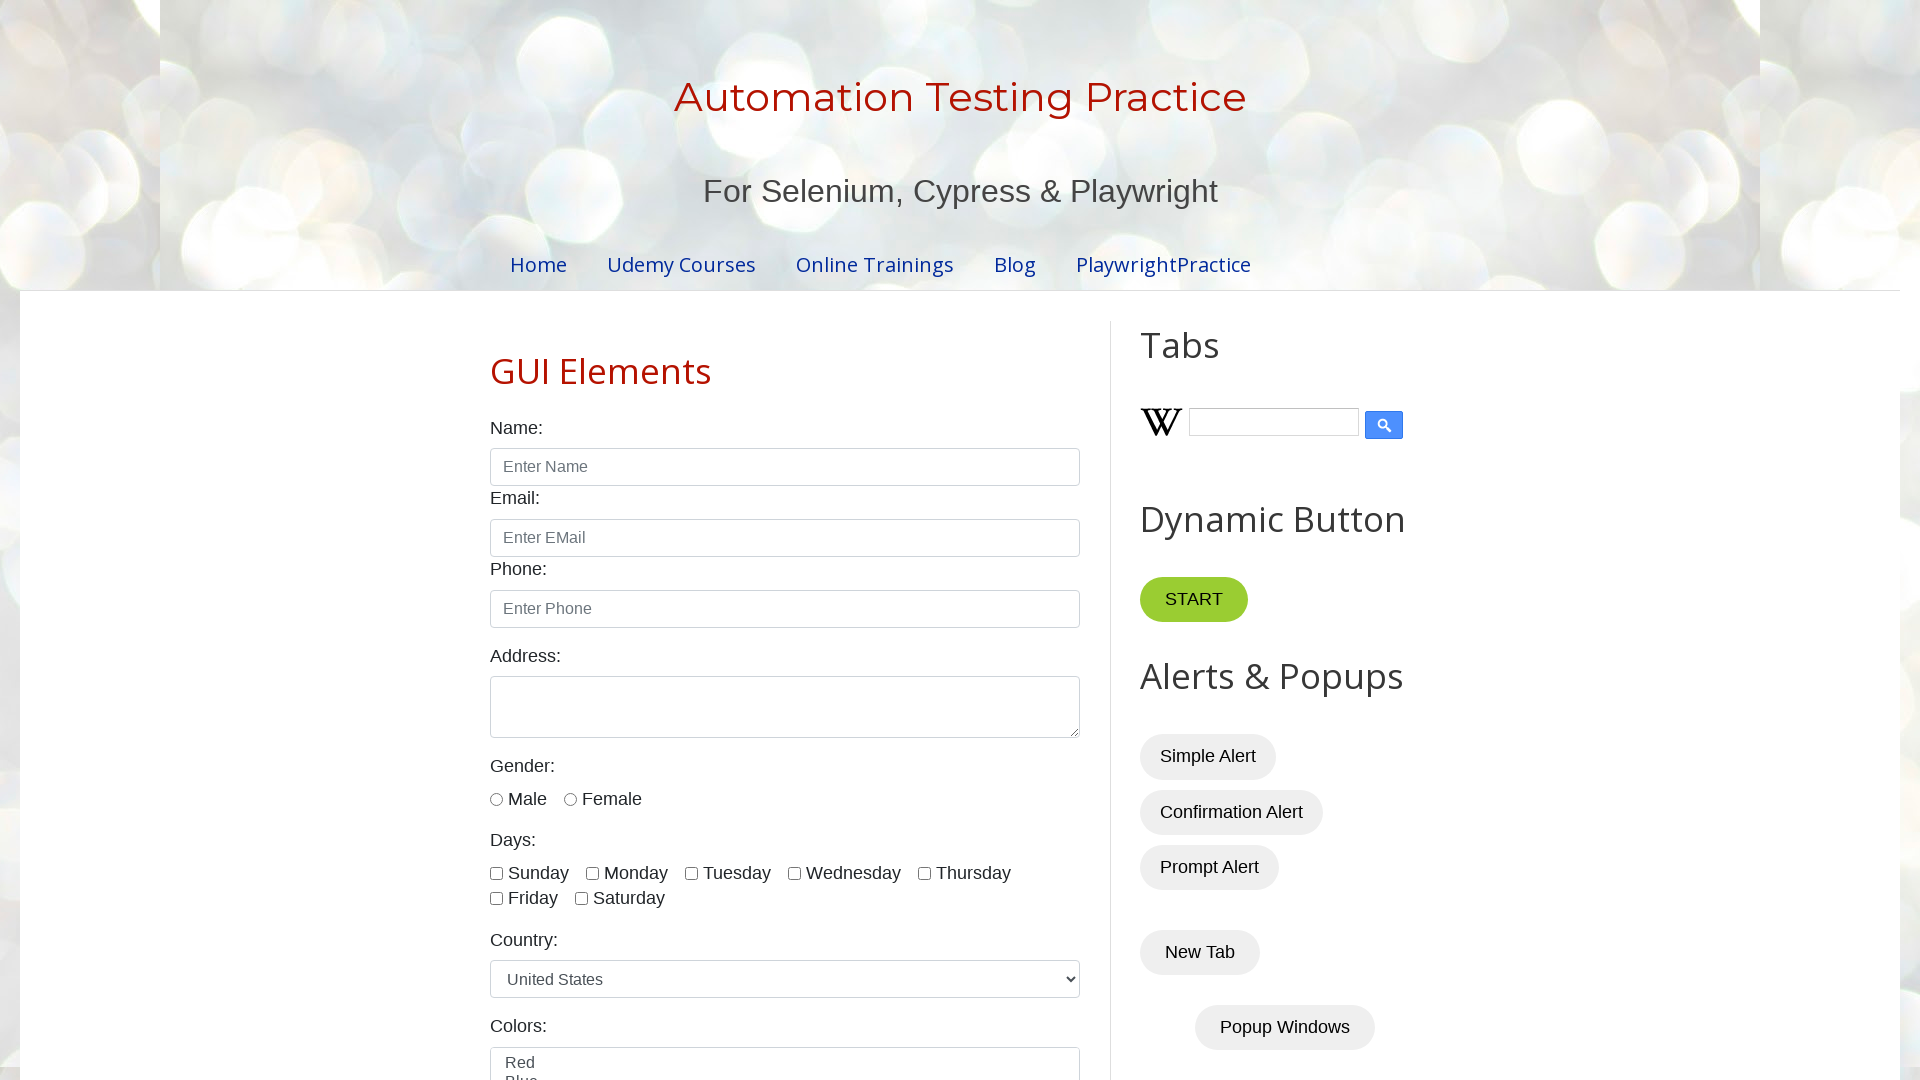

Shadow host element loaded
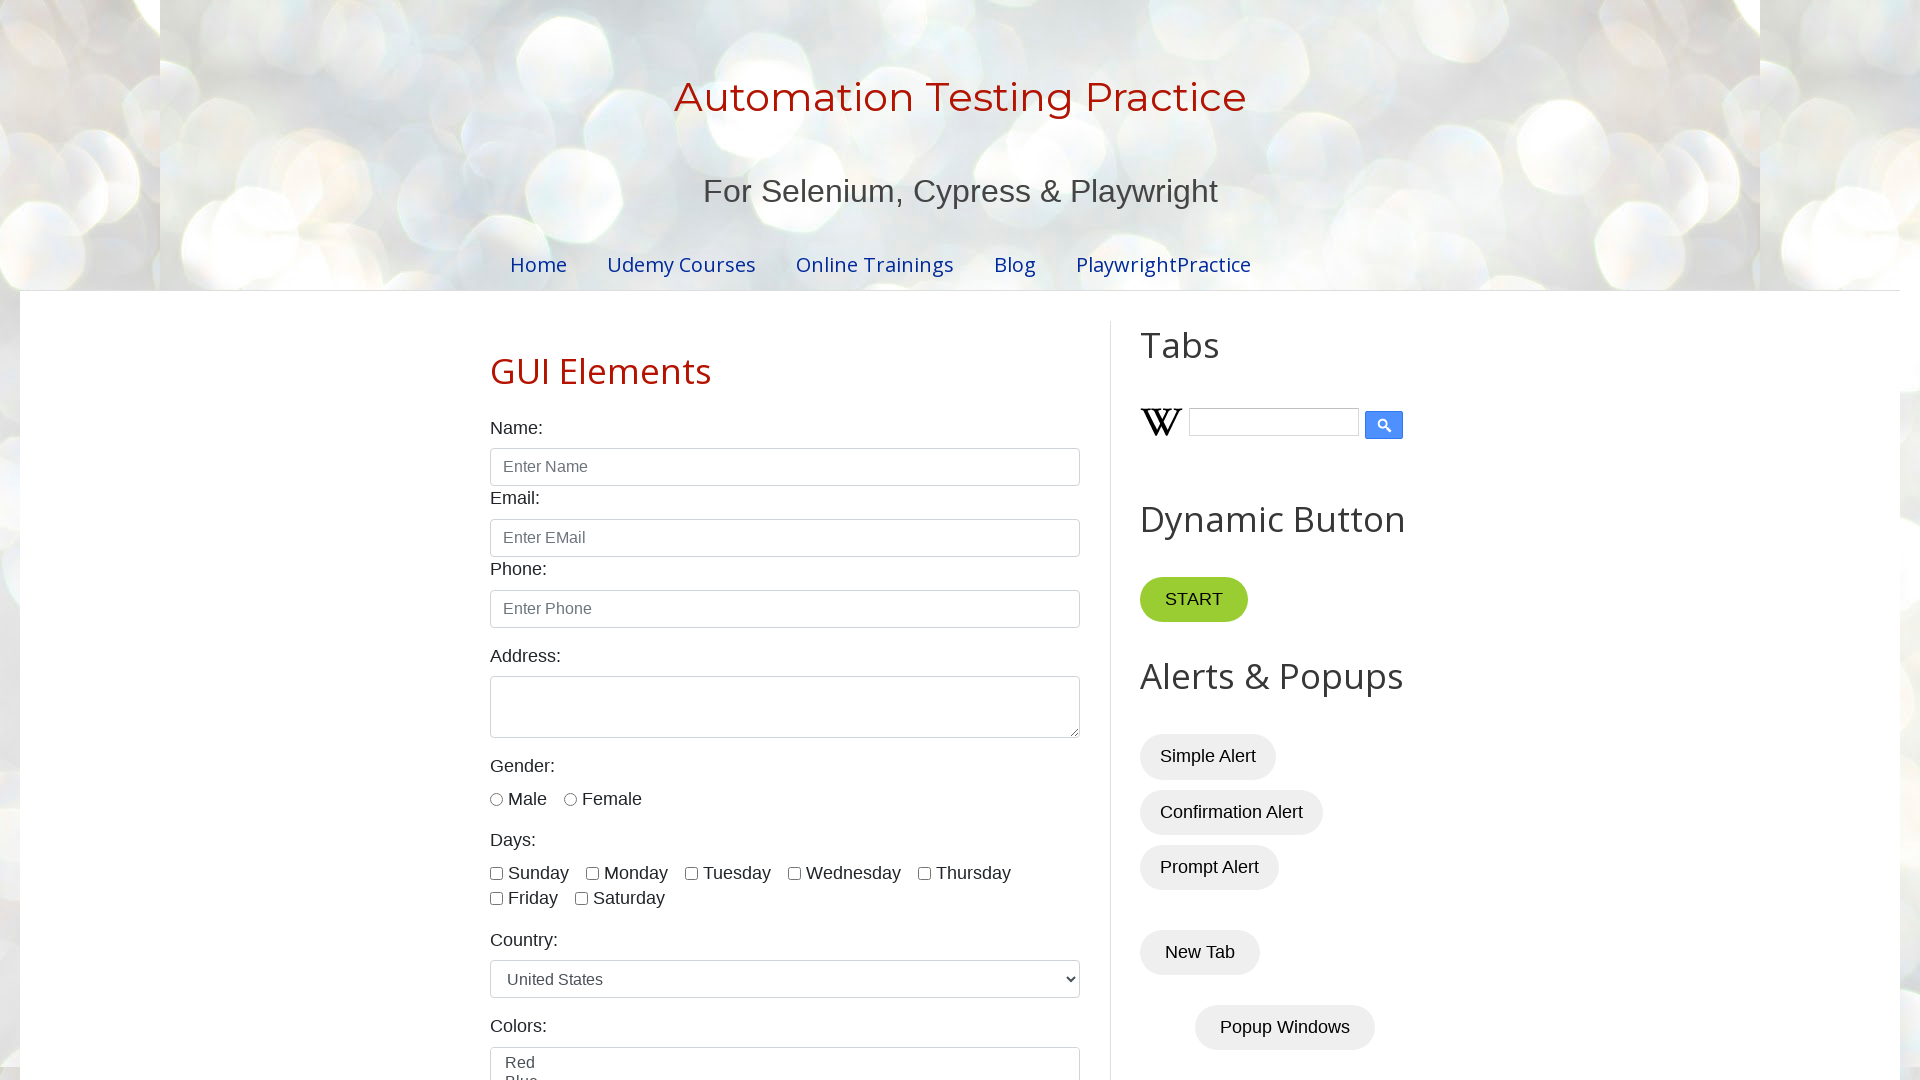

Located shadow host element
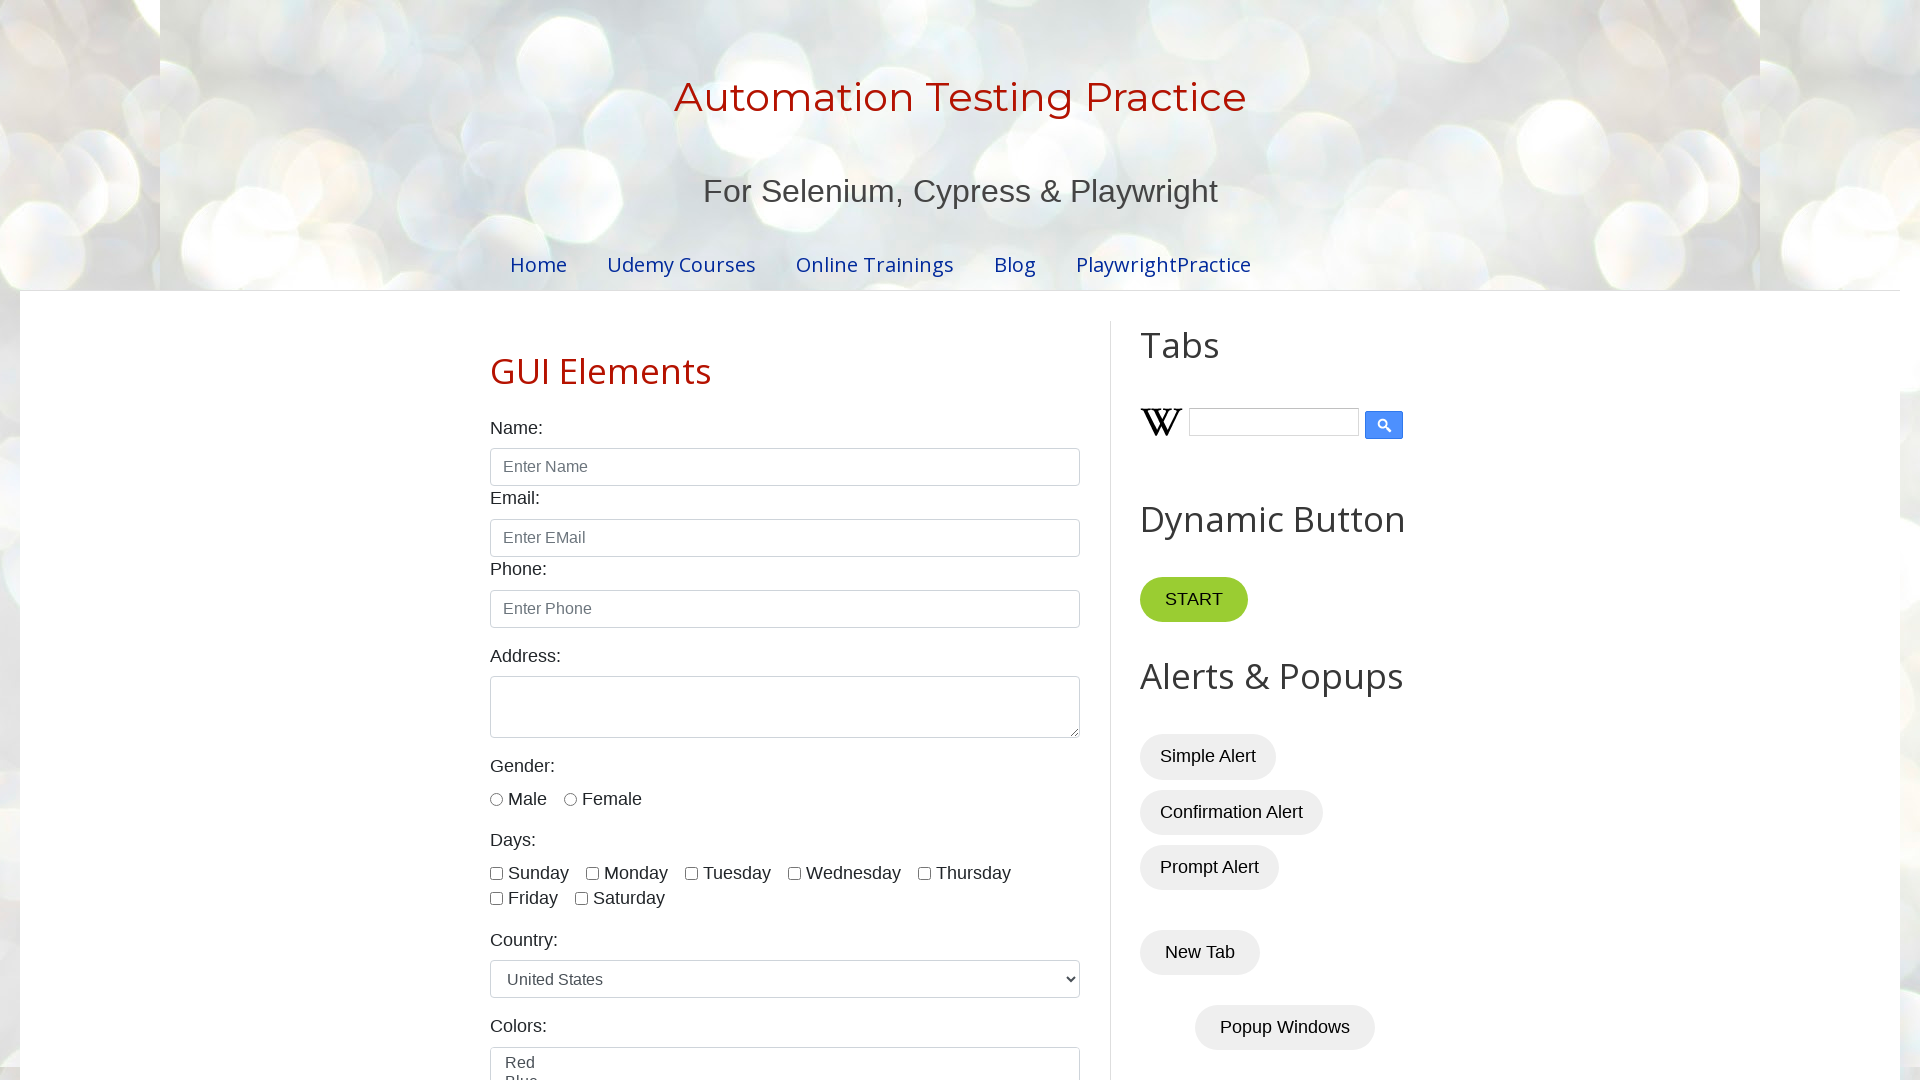

Filled text input within shadow DOM with 'selenium' on #shadow_host >> input[type='text']
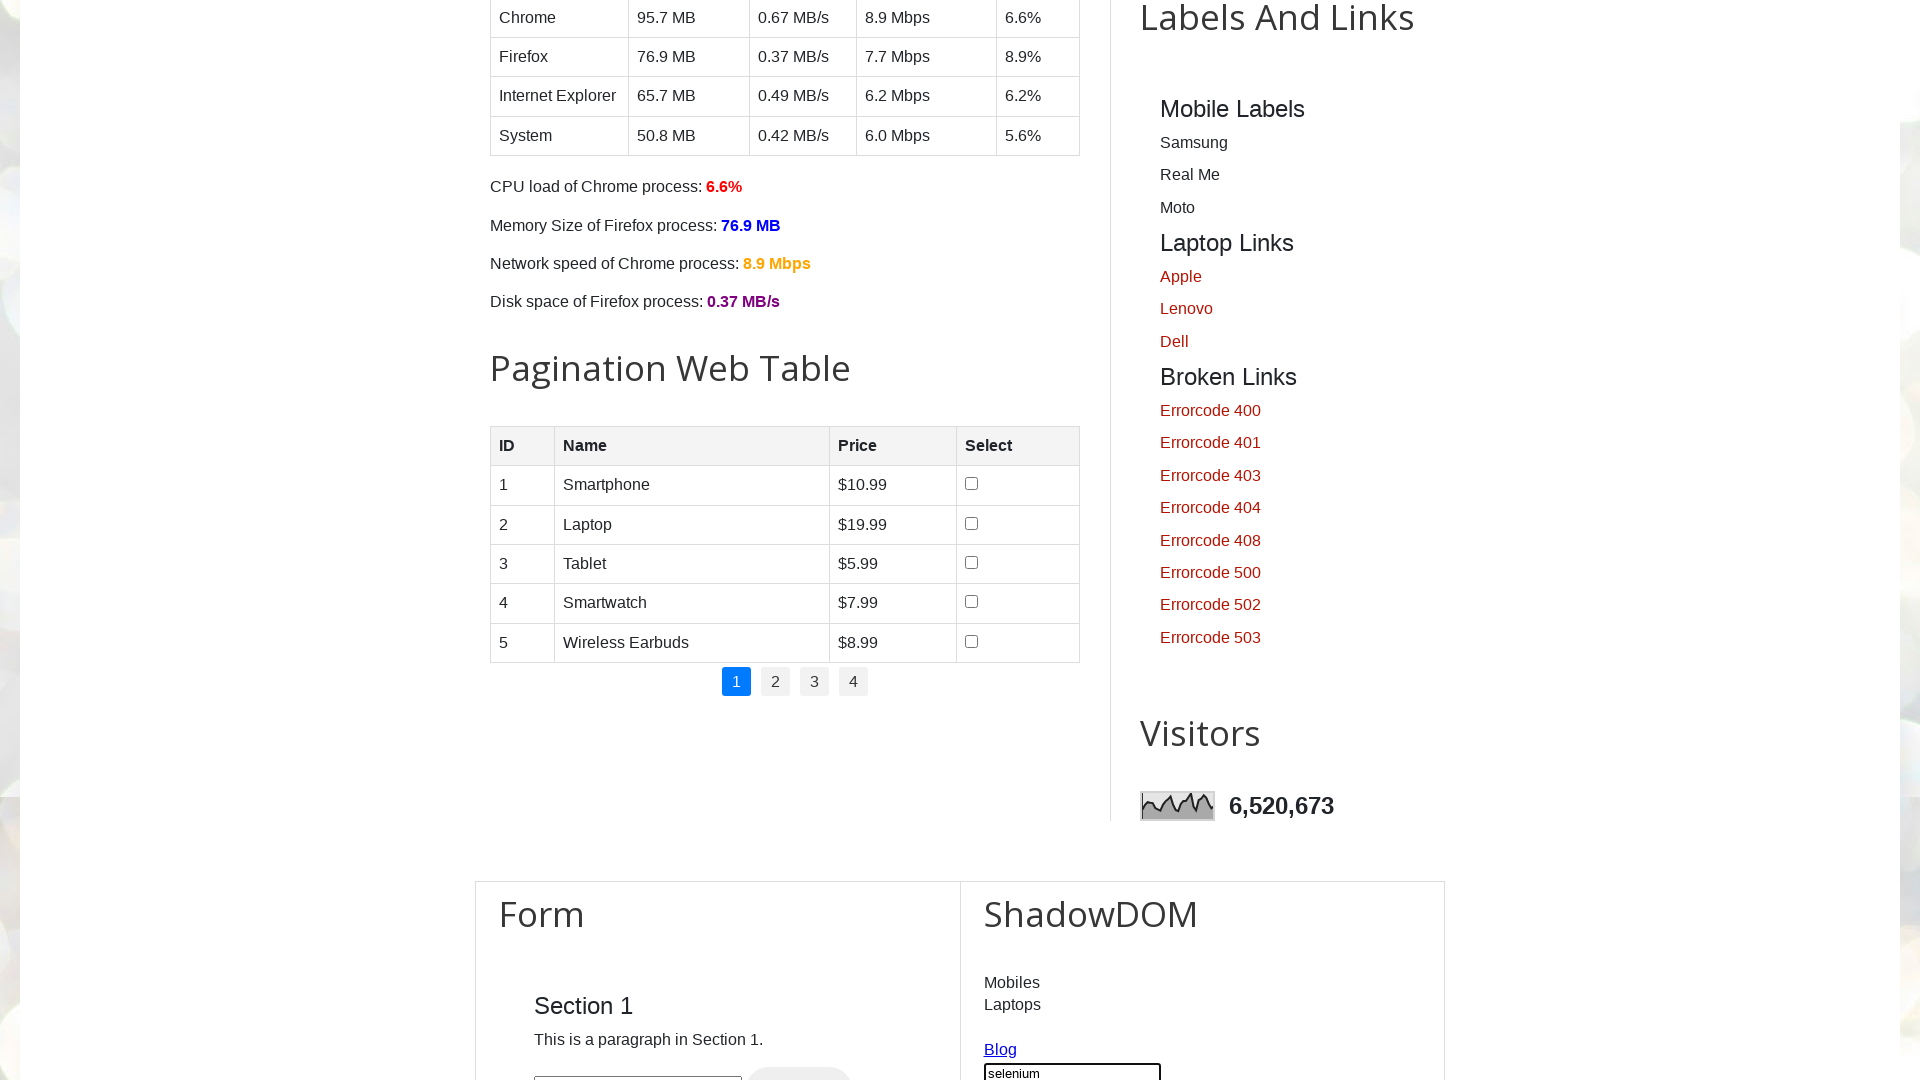

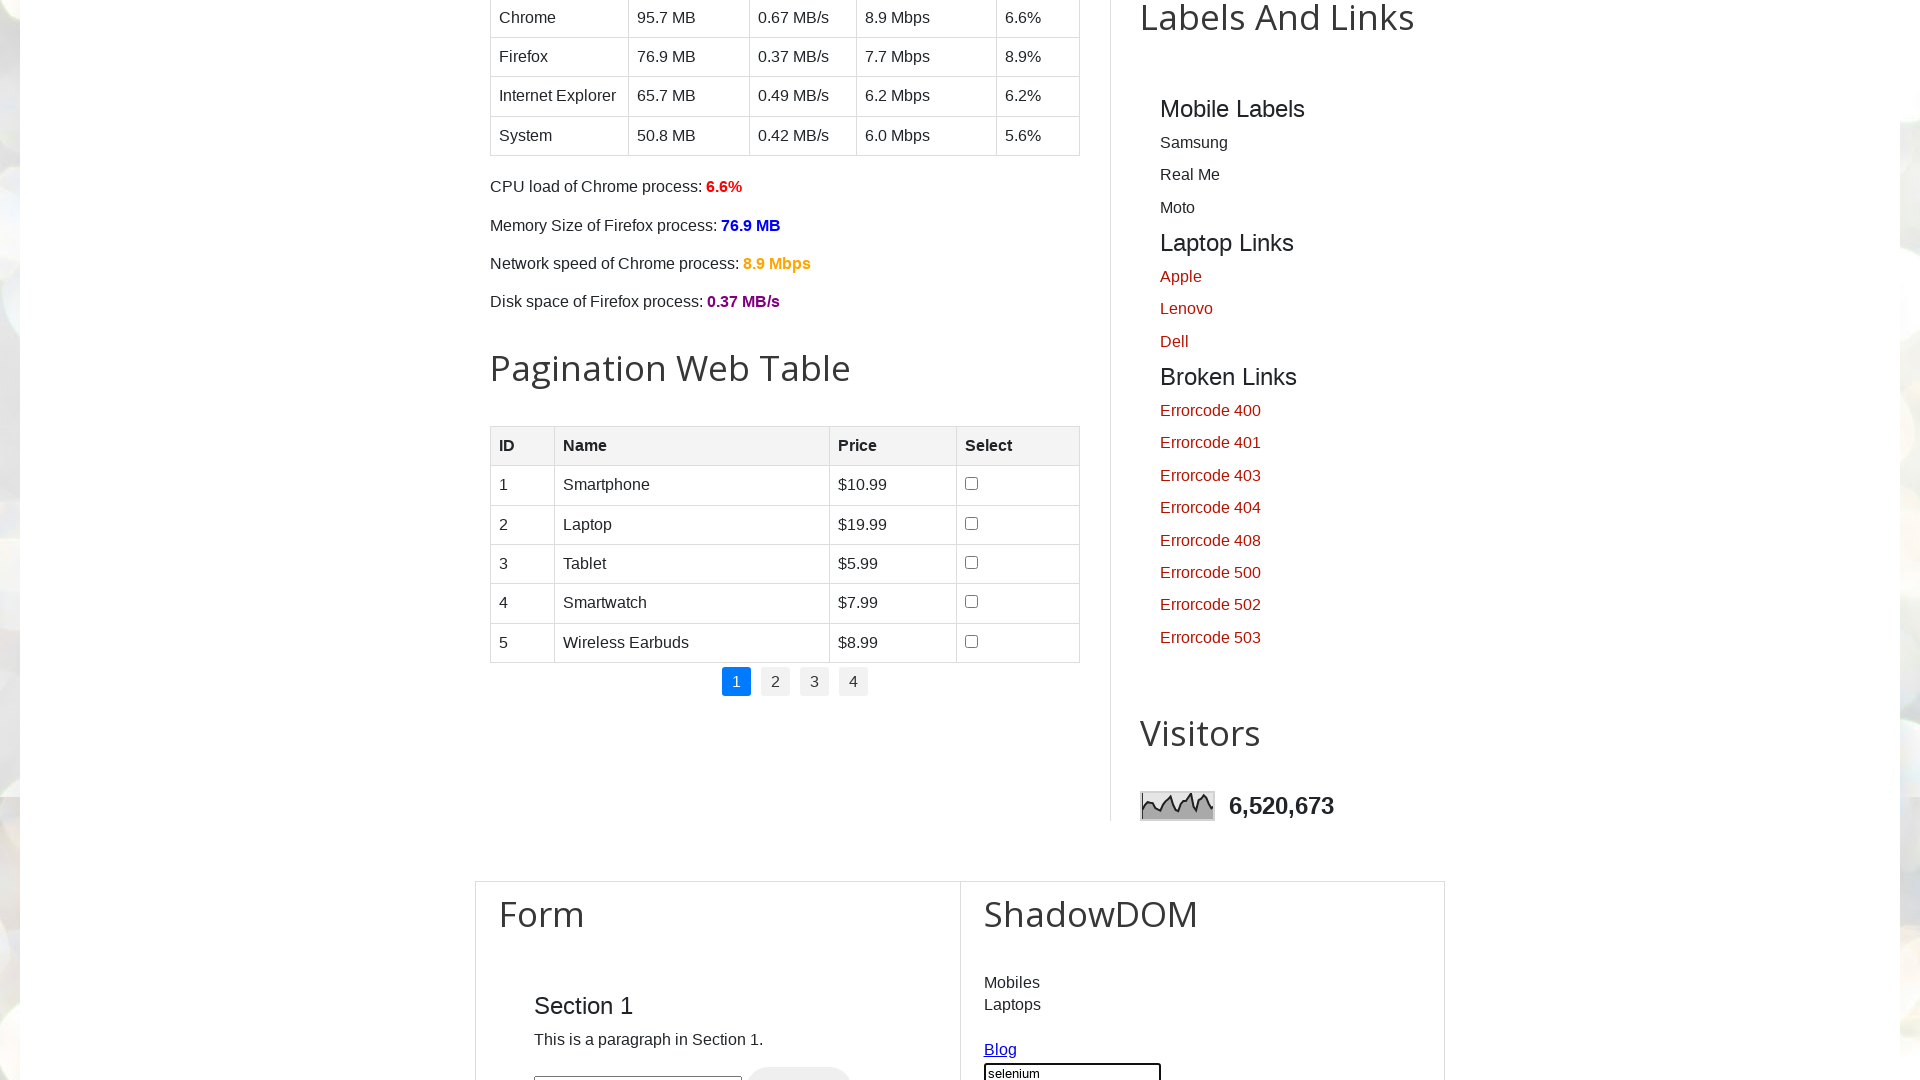